Navigates to the login practice page on Rahul Shetty Academy to test core locators functionality.

Starting URL: https://rahulshettyacademy.com/loginpagePractise/

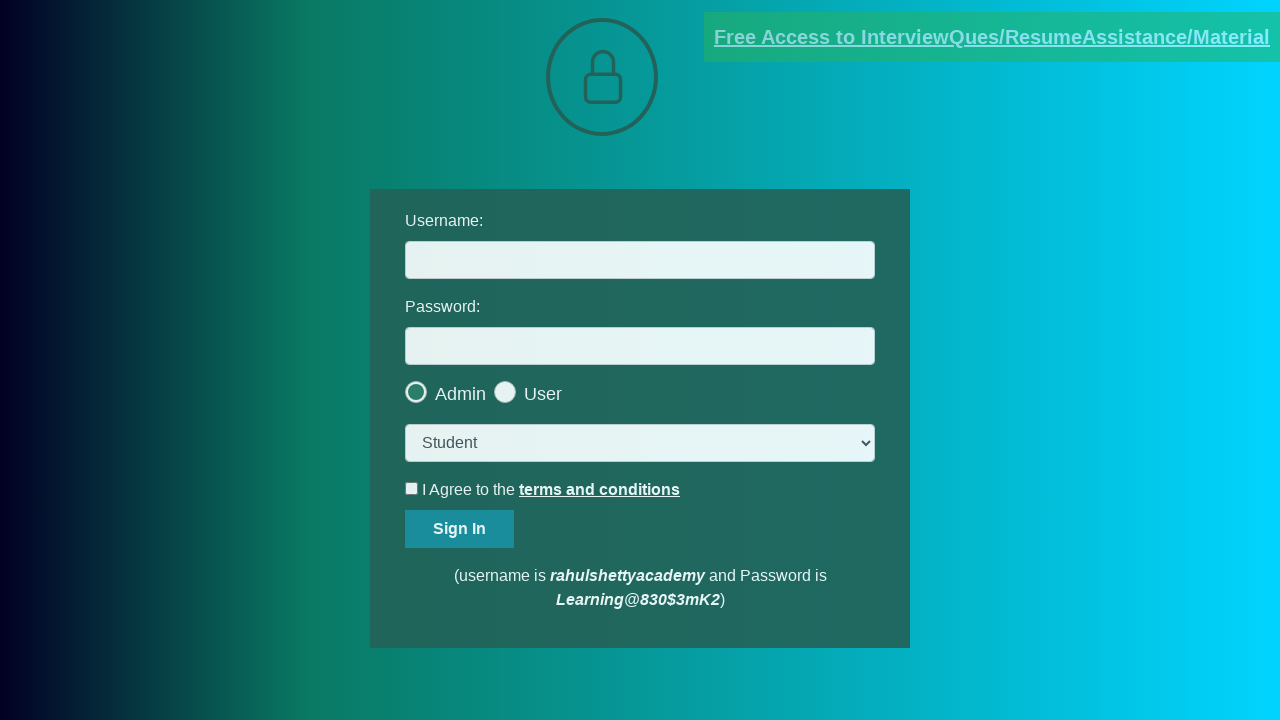

Waited for page to reach domcontentloaded state on Rahul Shetty Academy login practice page
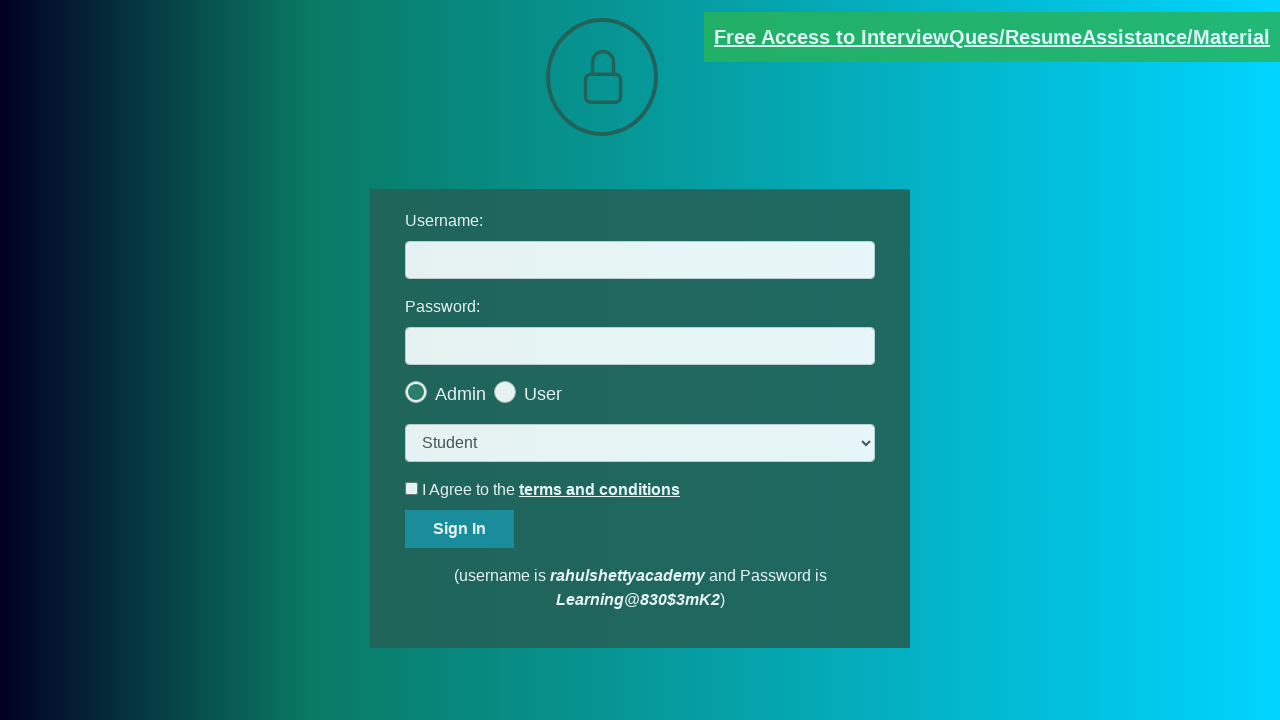

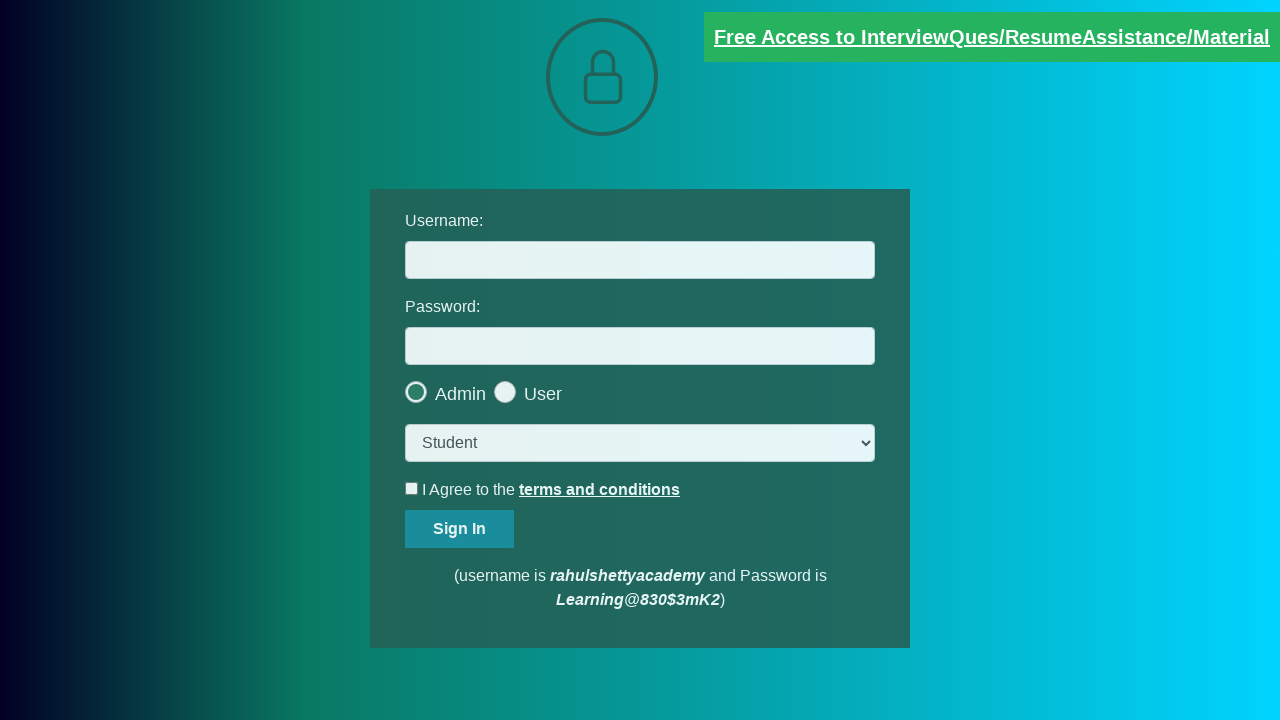